Tests calendar date picker functionality by navigating to Top Deals page, selecting a specific date (July 10, 1994) using the calendar widget, and verifying the selection

Starting URL: https://rahulshettyacademy.com/seleniumPractise/#/

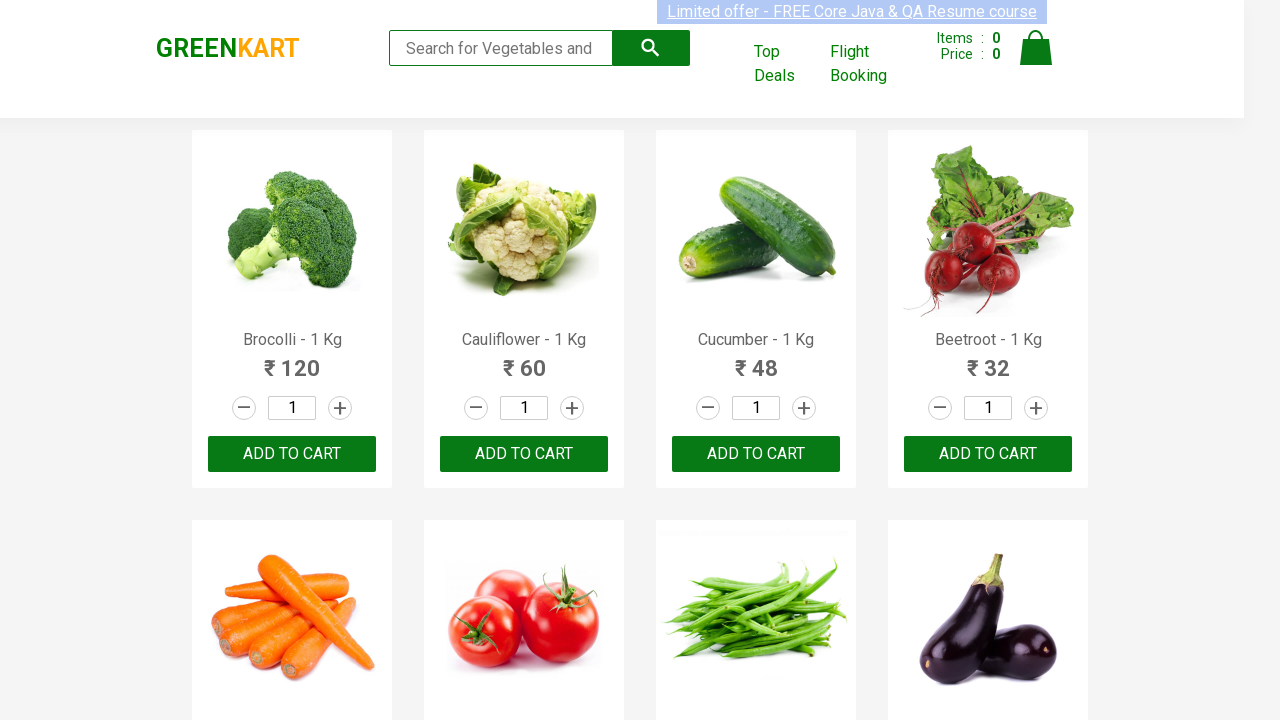

Clicked Top Deals link to open new window at (787, 64) on text=Top Deals
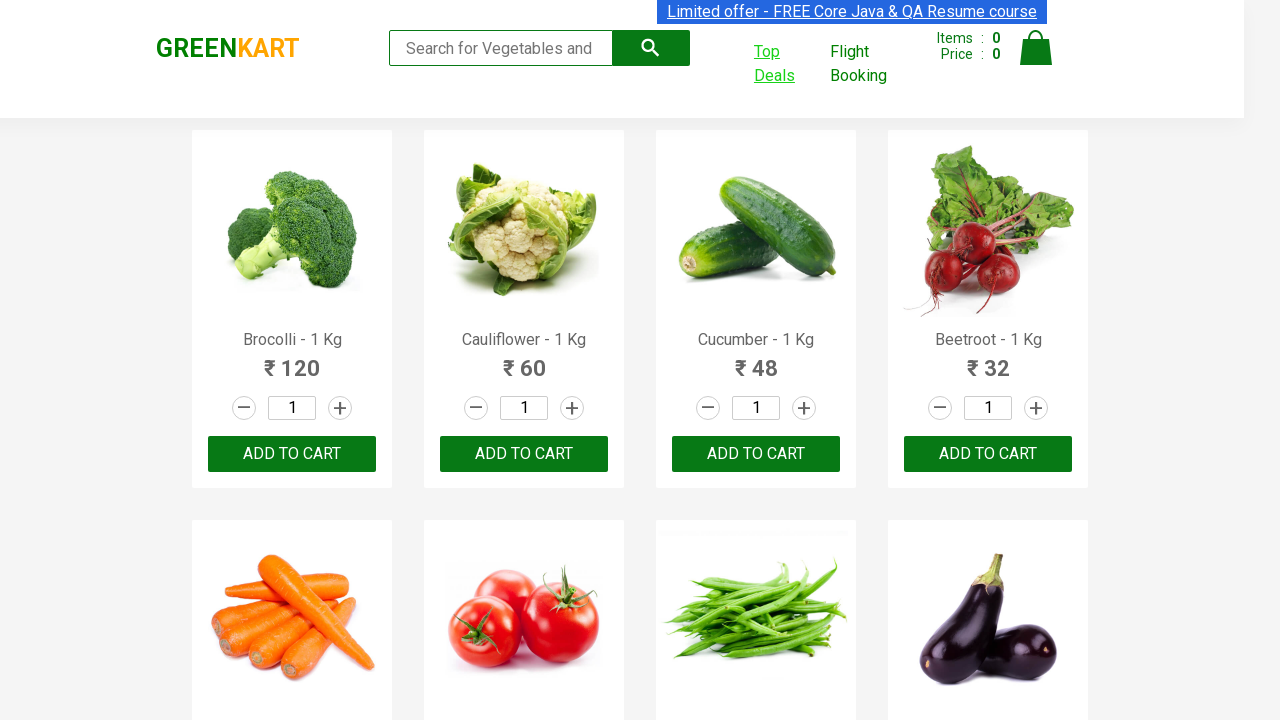

New window/page opened from Top Deals link
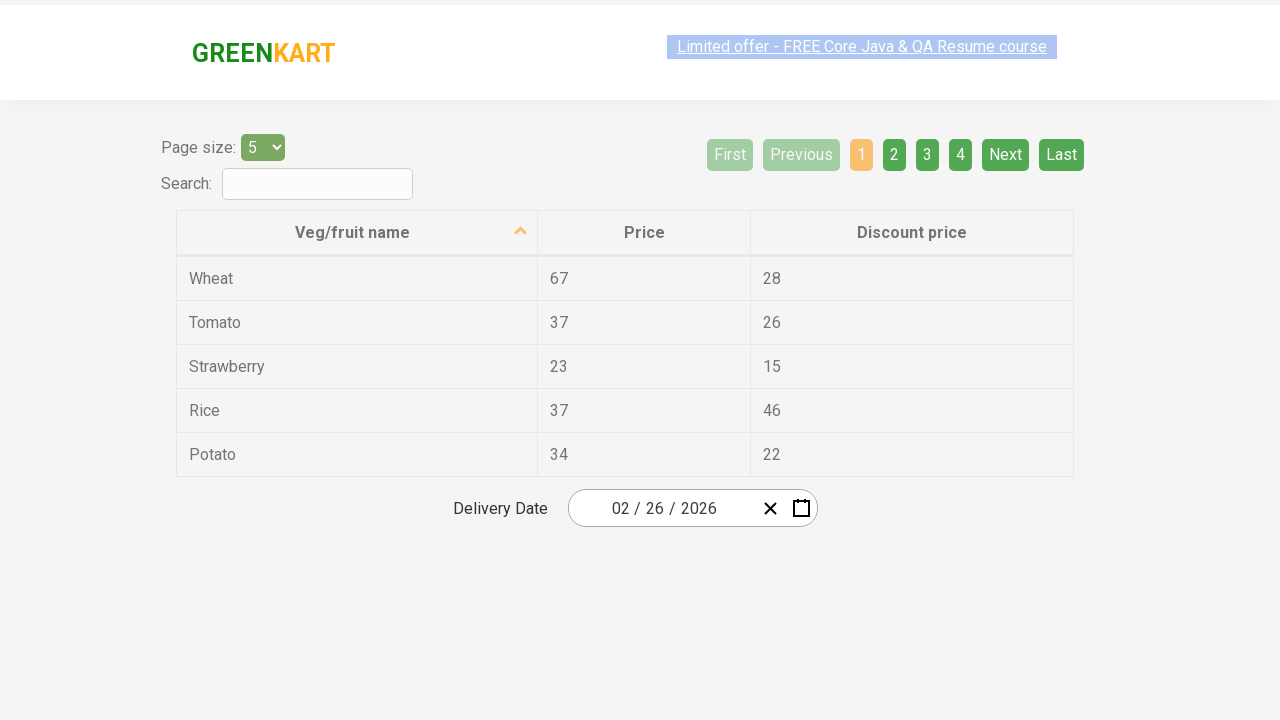

New page loaded completely
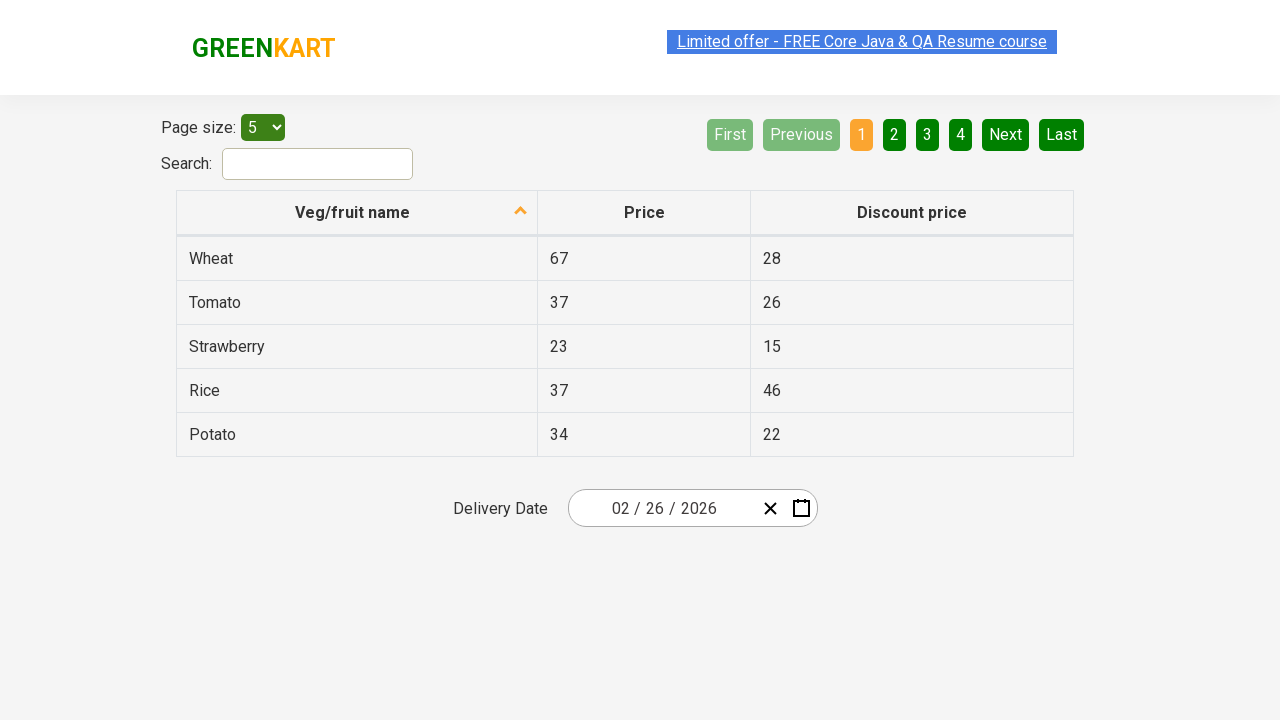

Clicked on date picker input group to open calendar at (662, 508) on div.react-date-picker__inputGroup
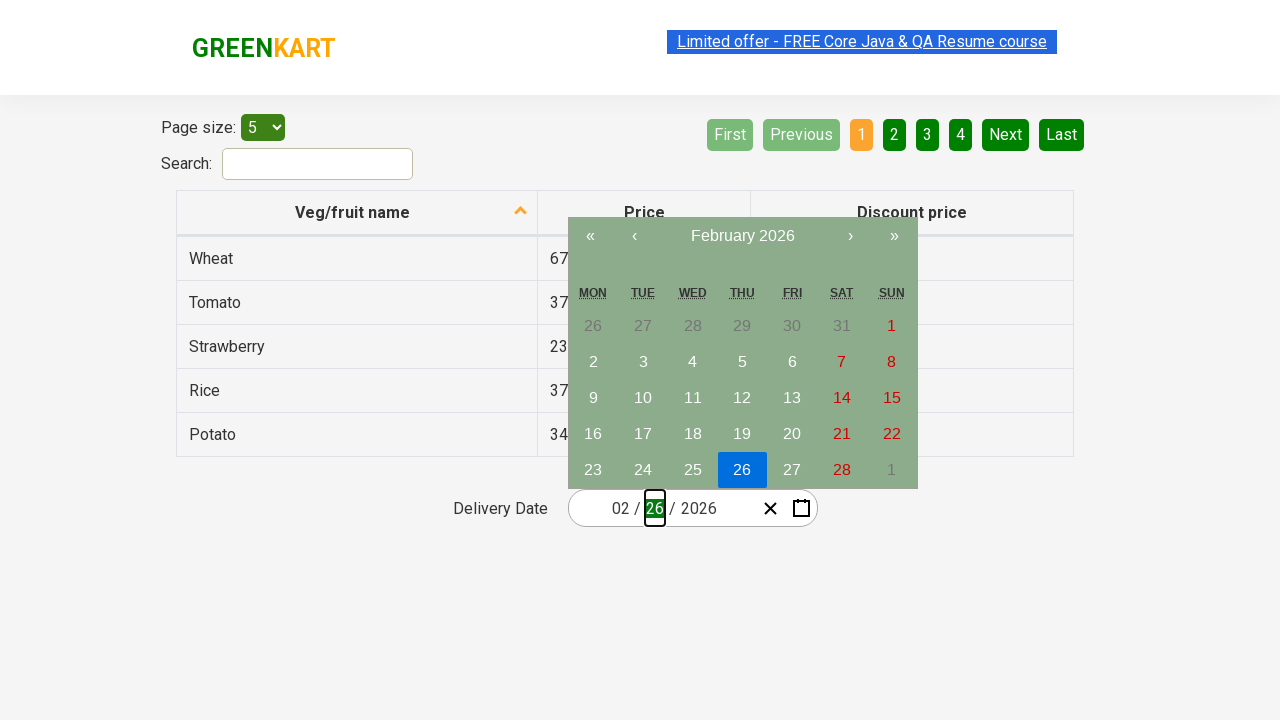

Clicked navigation label to navigate to month view at (742, 236) on .react-calendar__navigation__label
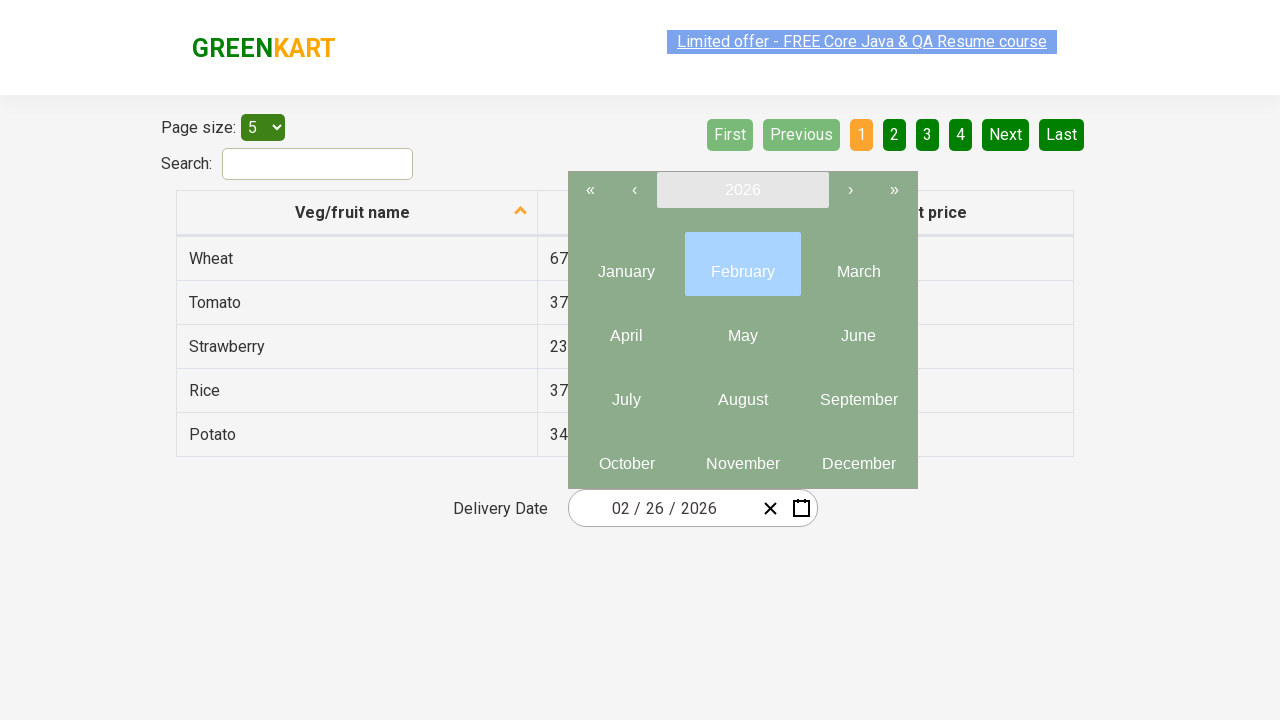

Clicked navigation label again to navigate to year view at (742, 190) on .react-calendar__navigation__label
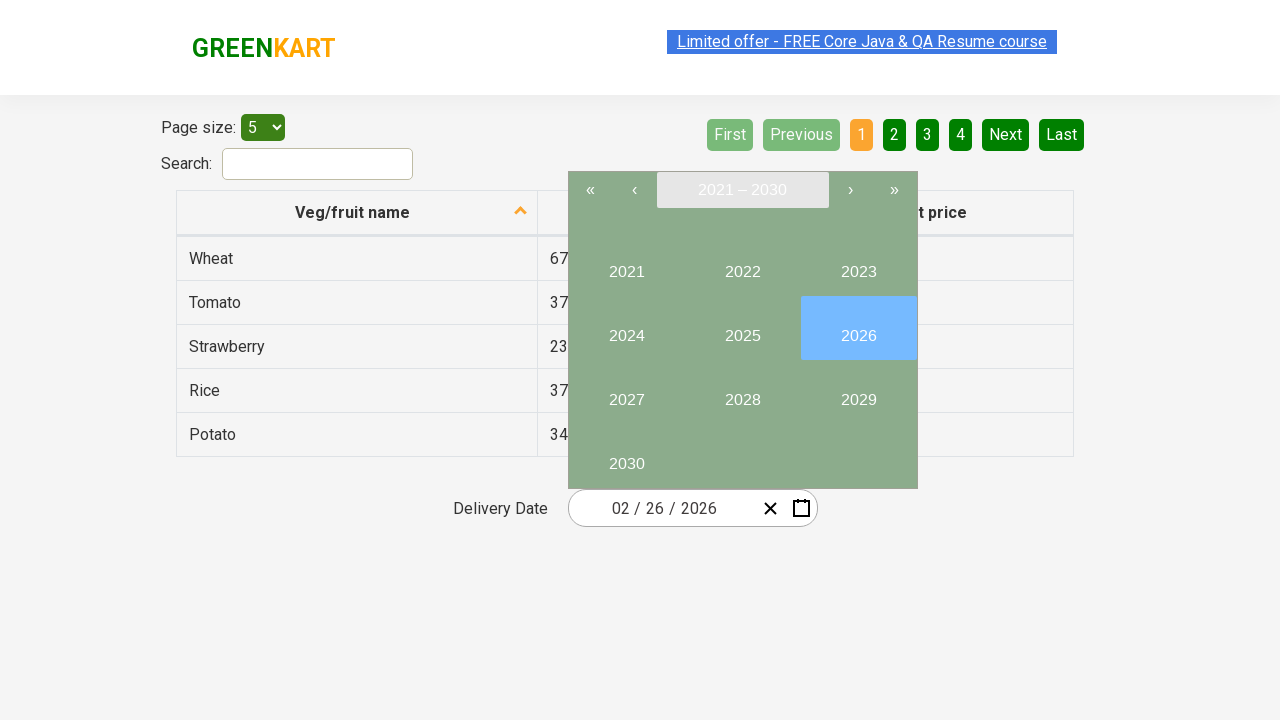

Clicked previous button to navigate back 1 year at (634, 190) on button:has-text('‹')
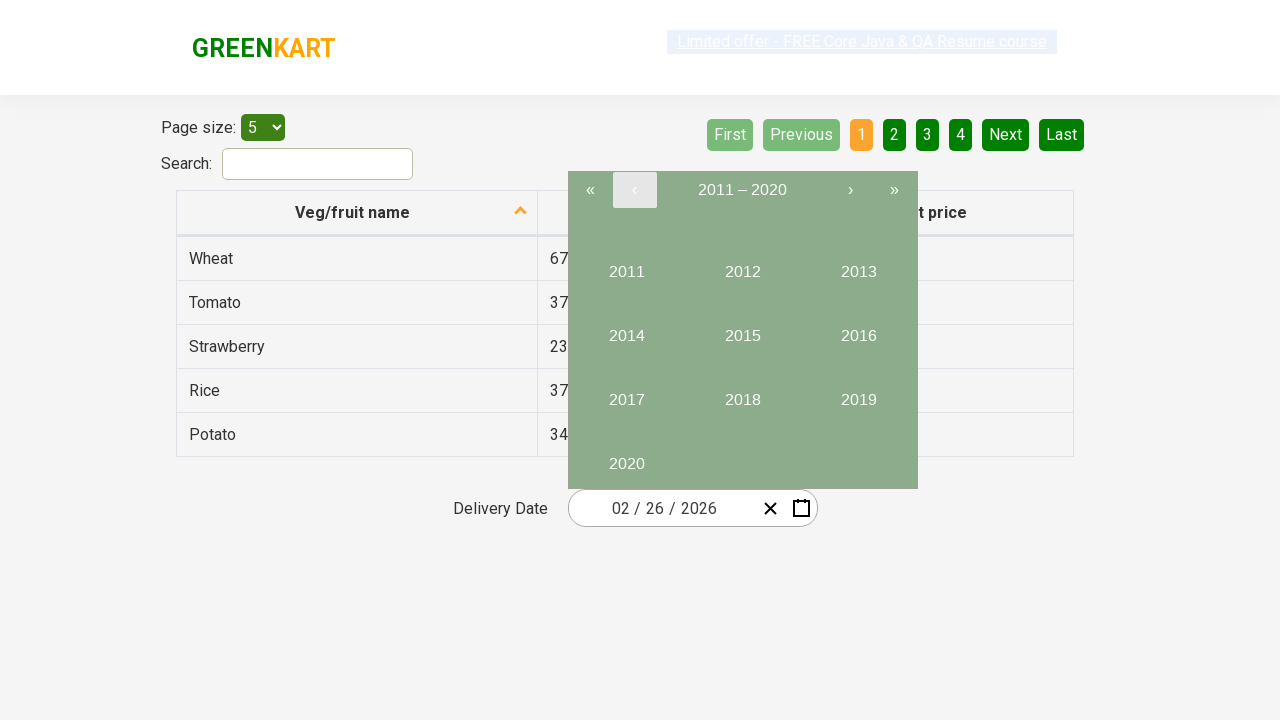

Clicked previous button to navigate back 2 years at (634, 190) on button:has-text('‹')
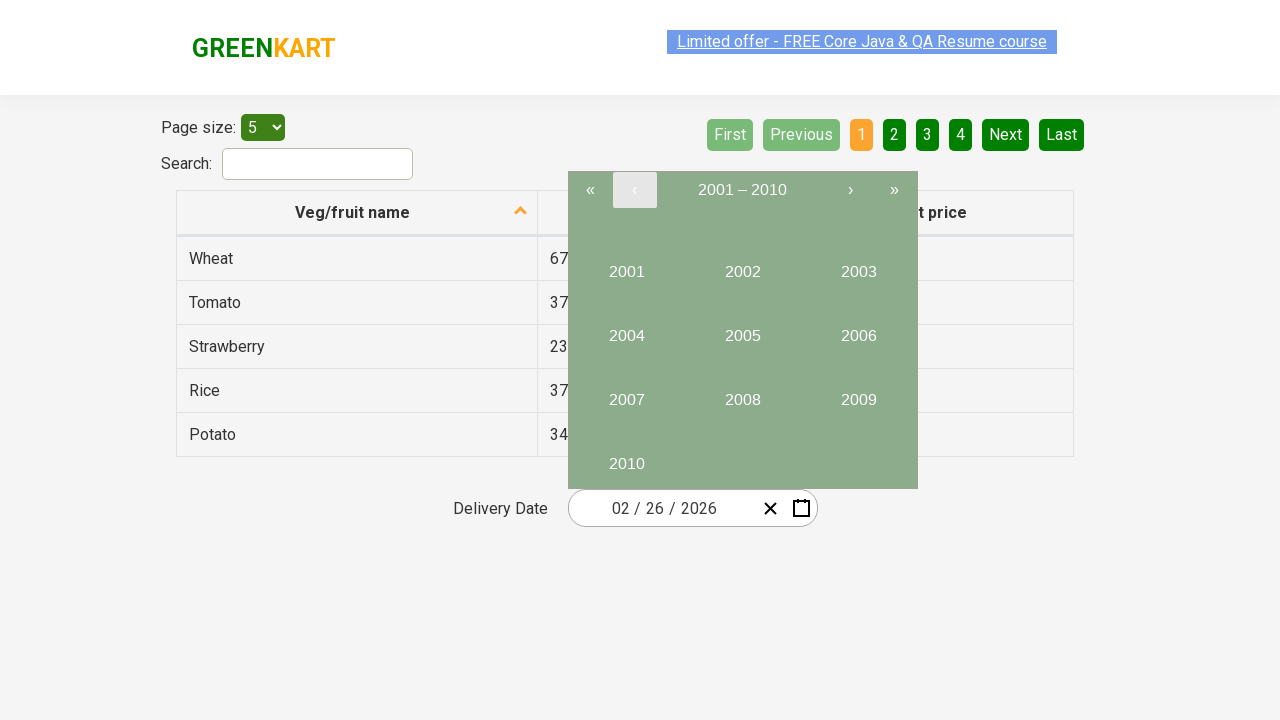

Clicked previous button to navigate back 3 years at (634, 190) on button:has-text('‹')
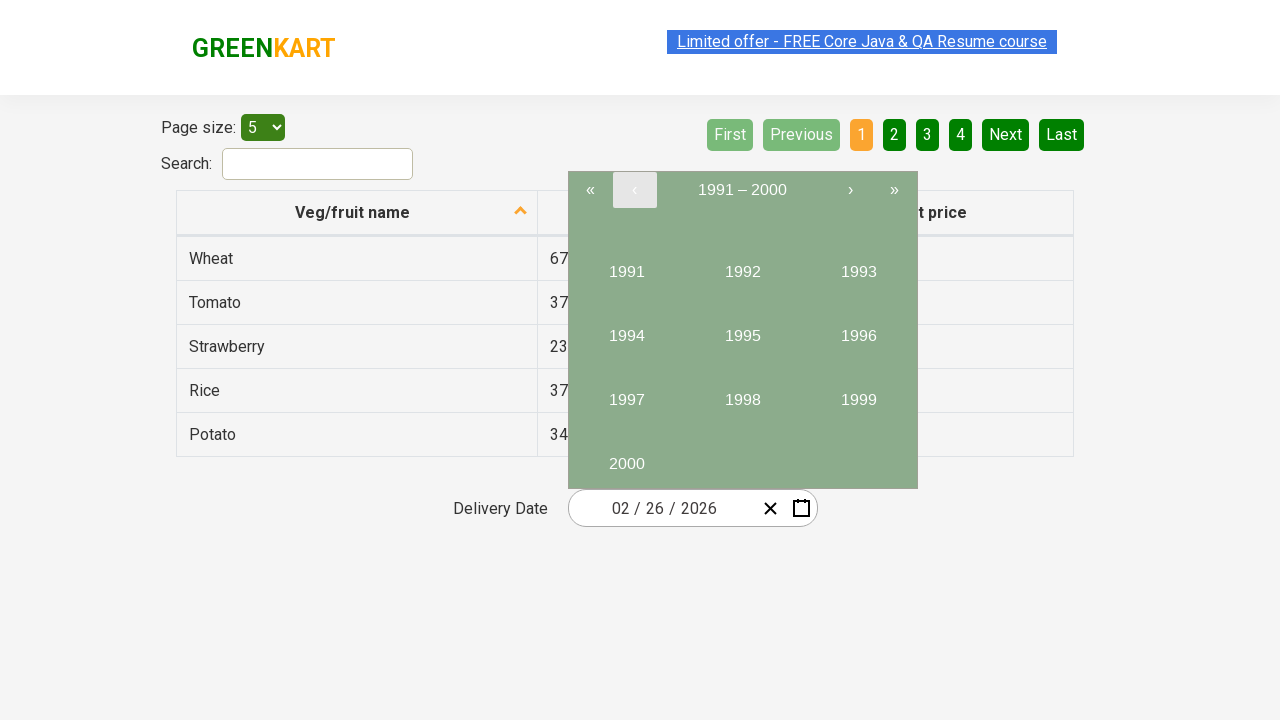

Selected year 1994 from year view at (626, 328) on button:has-text('1994')
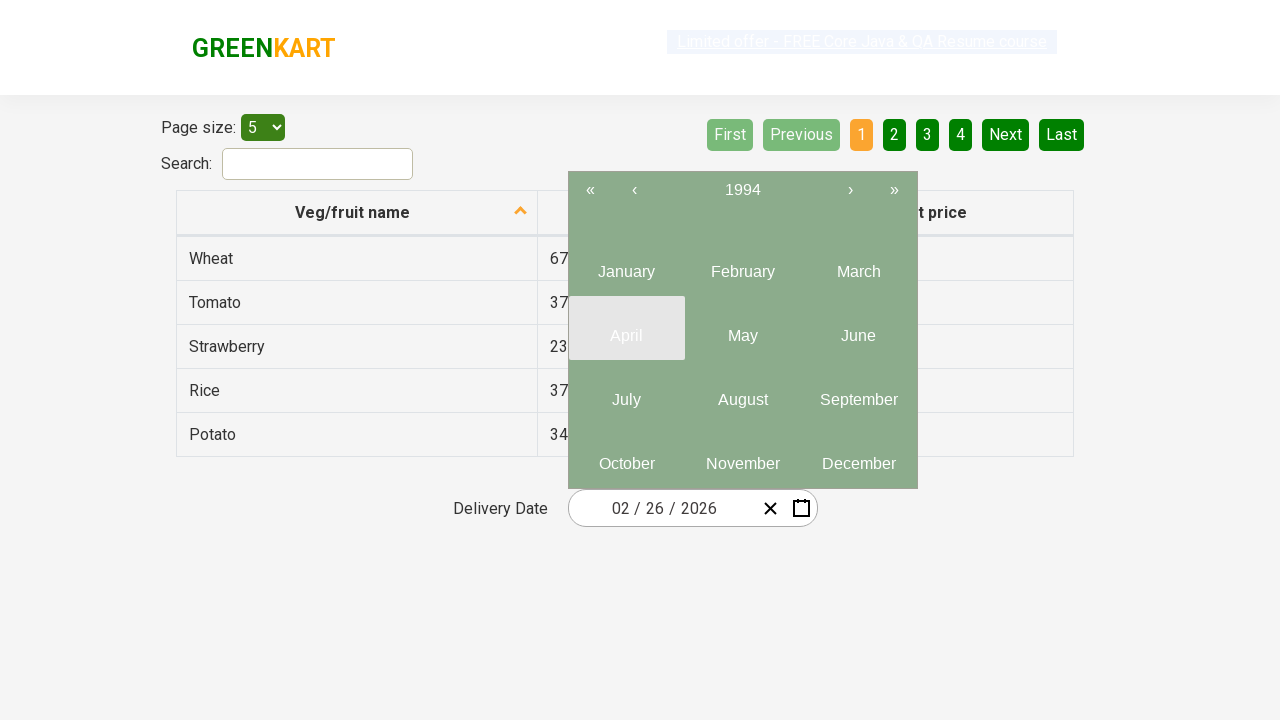

Selected July (7th month) from month view at (626, 400) on (//abbr)[7]
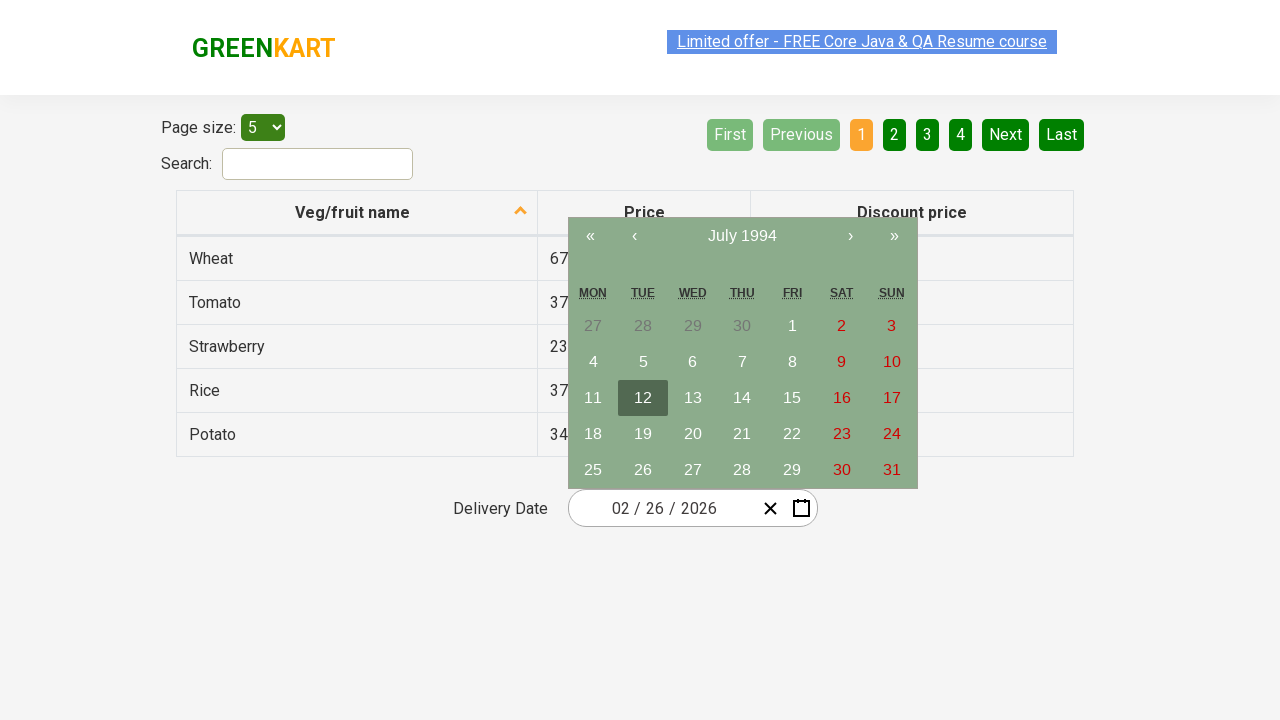

Selected day 10 from calendar at (892, 362) on abbr:has-text('10')
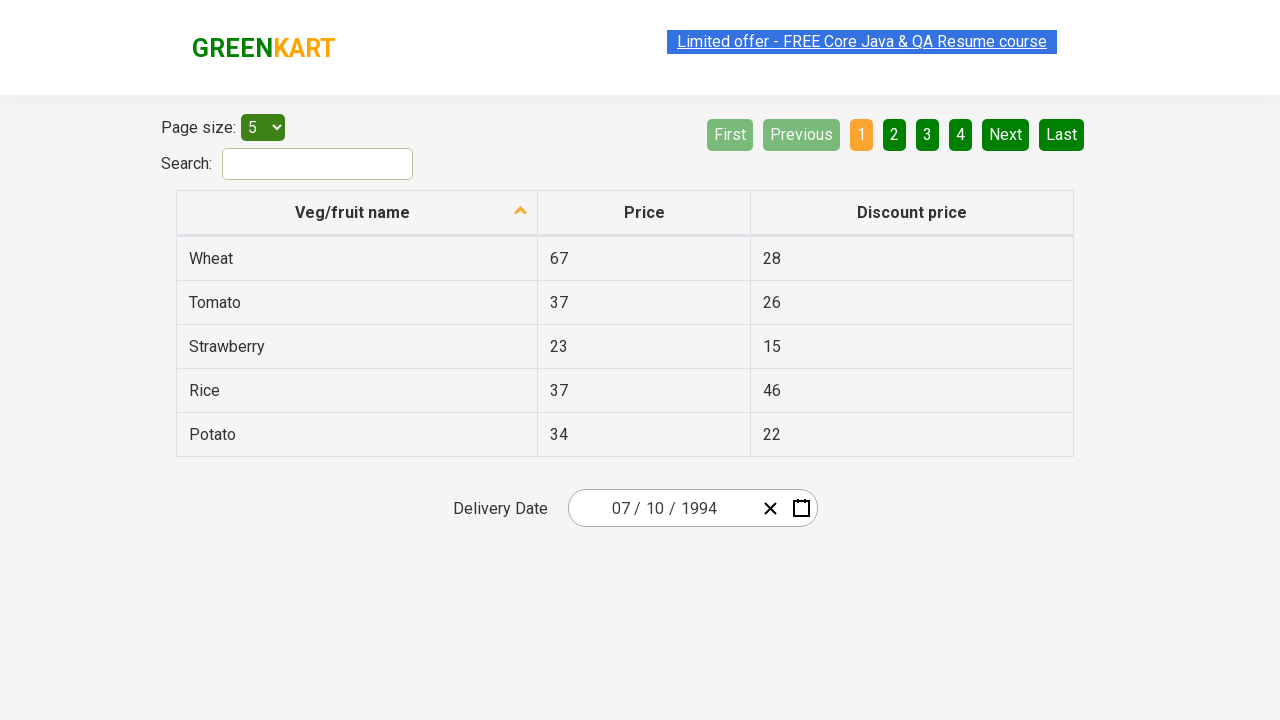

Retrieved all date input fields for verification
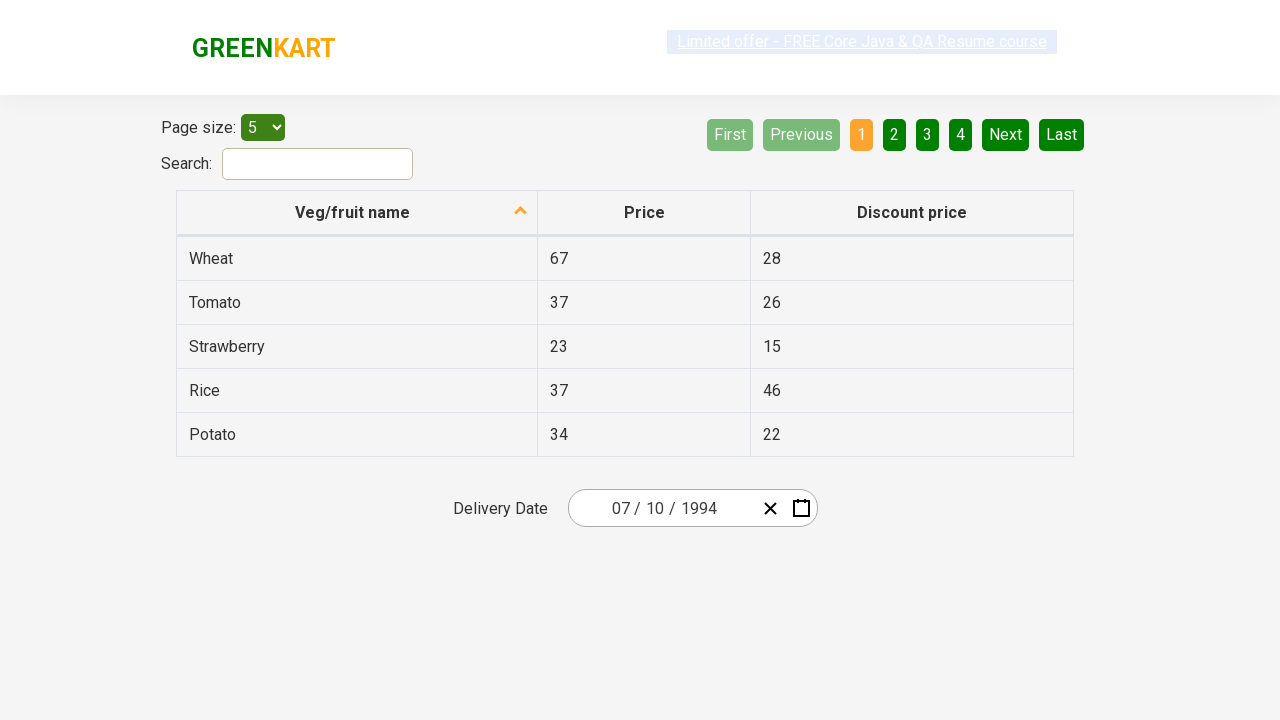

Verified date field 1: expected '7', got '7'
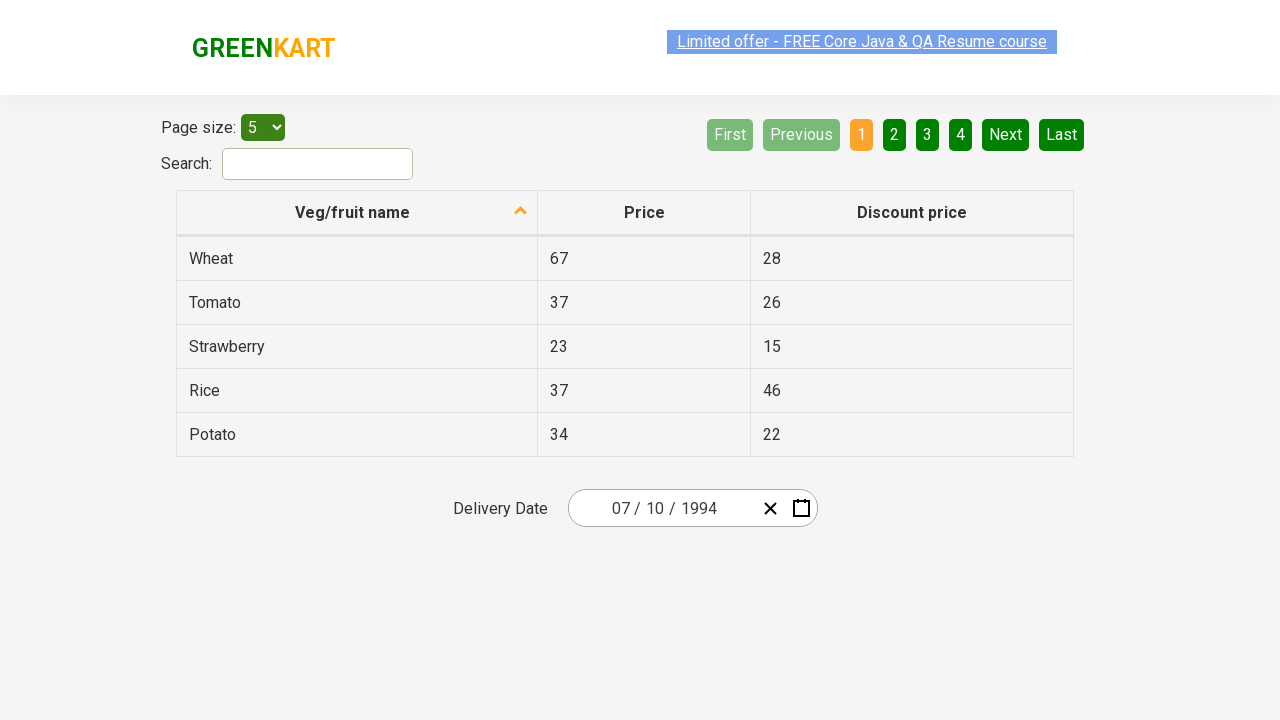

Verified date field 2: expected '10', got '10'
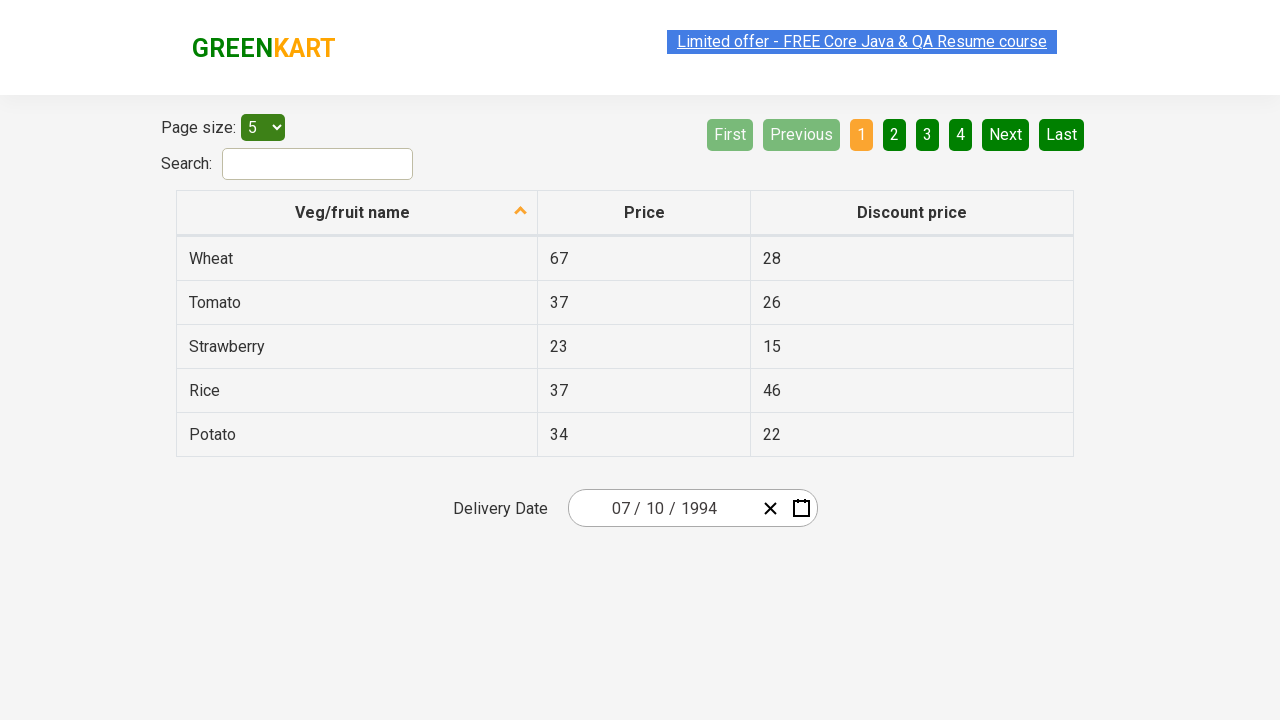

Verified date field 3: expected '1994', got '1994'
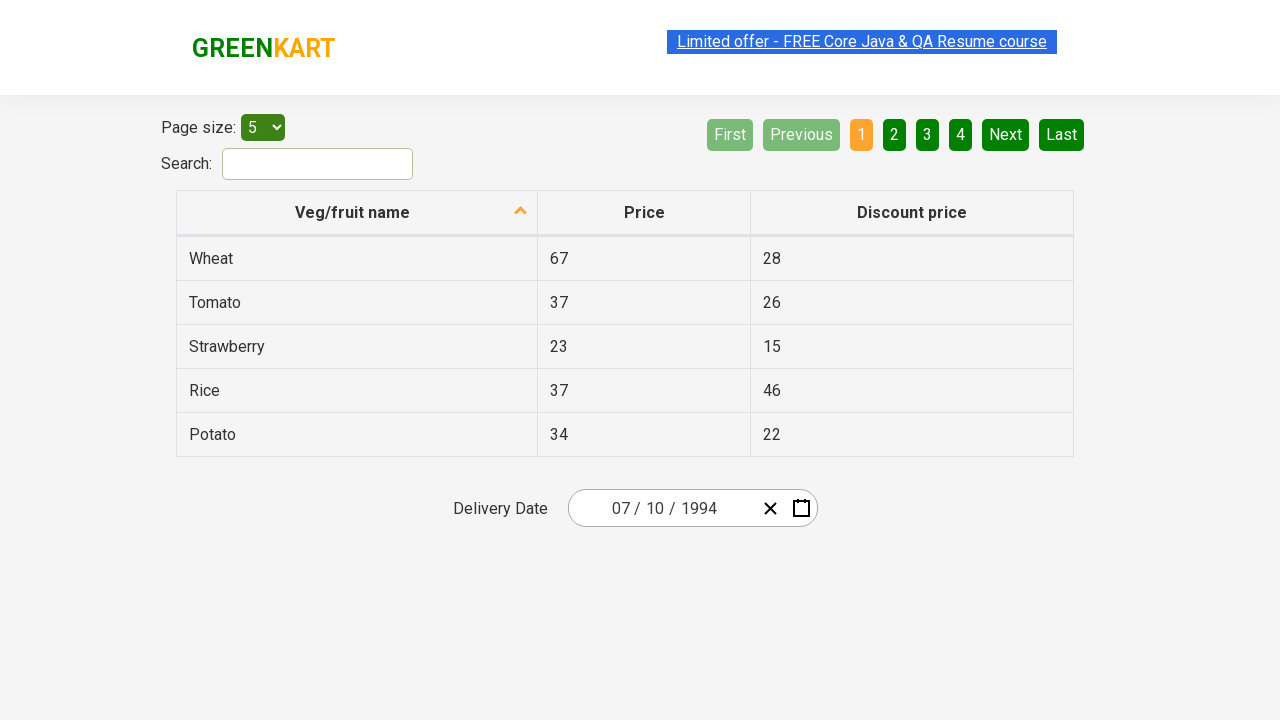

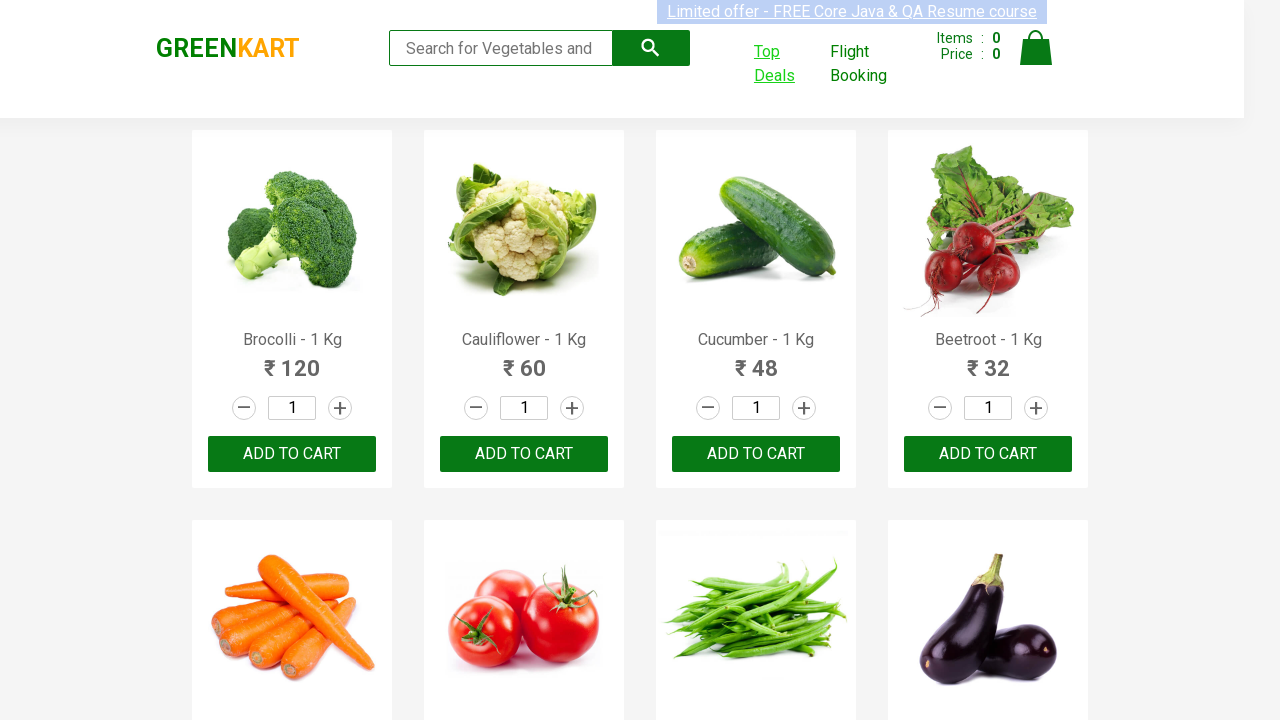